Solves a math captcha by calculating the sum of two numbers and selecting the result from a dropdown menu

Starting URL: http://suninjuly.github.io/selects1.html

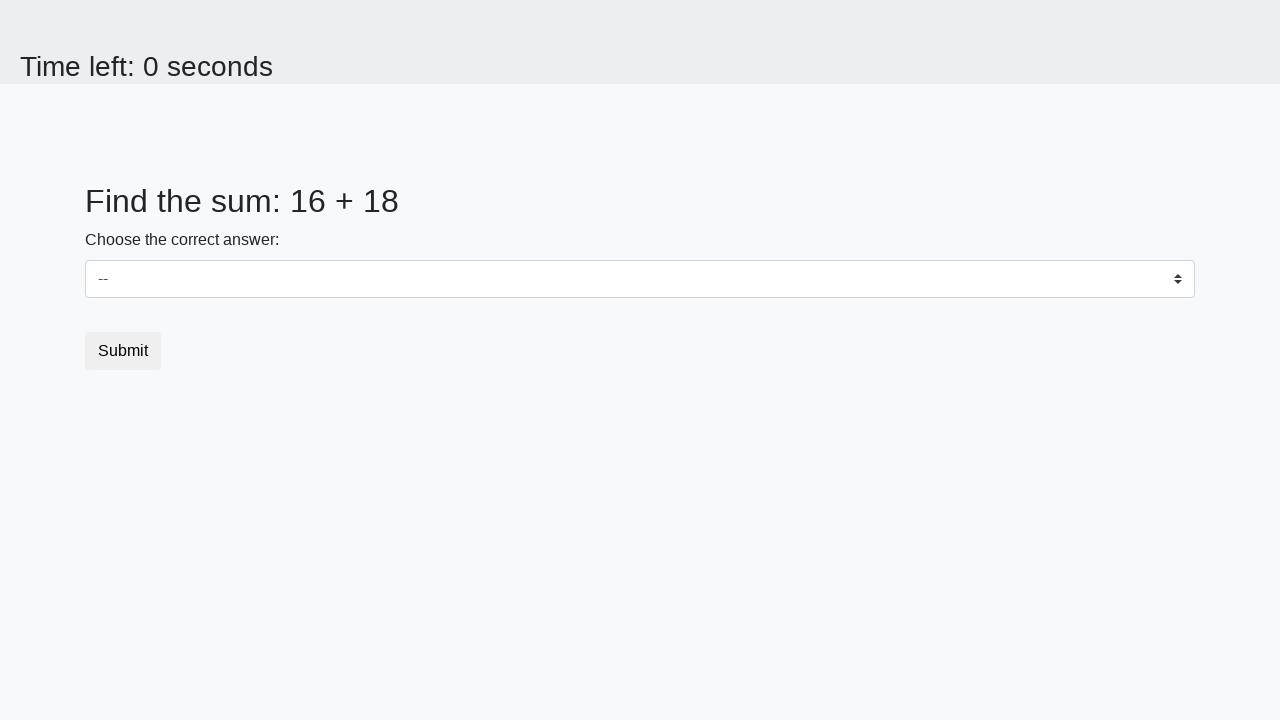

Retrieved first number from element #num1
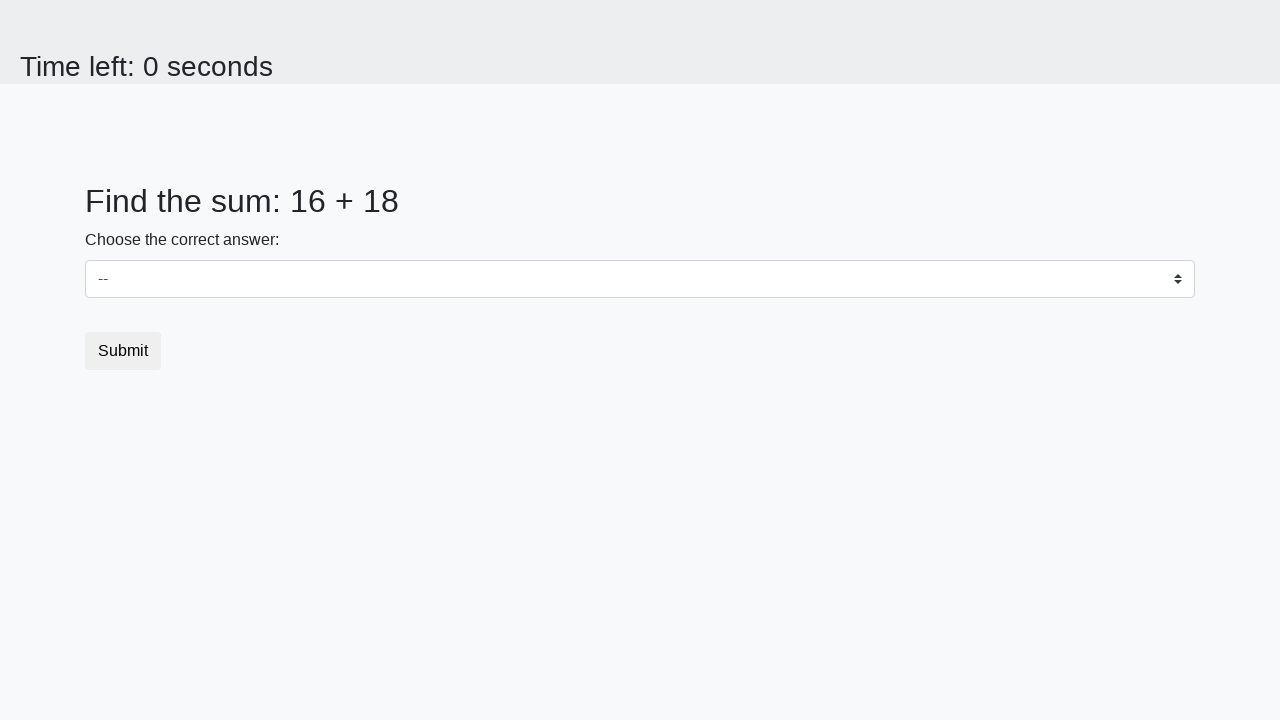

Retrieved second number from element #num2
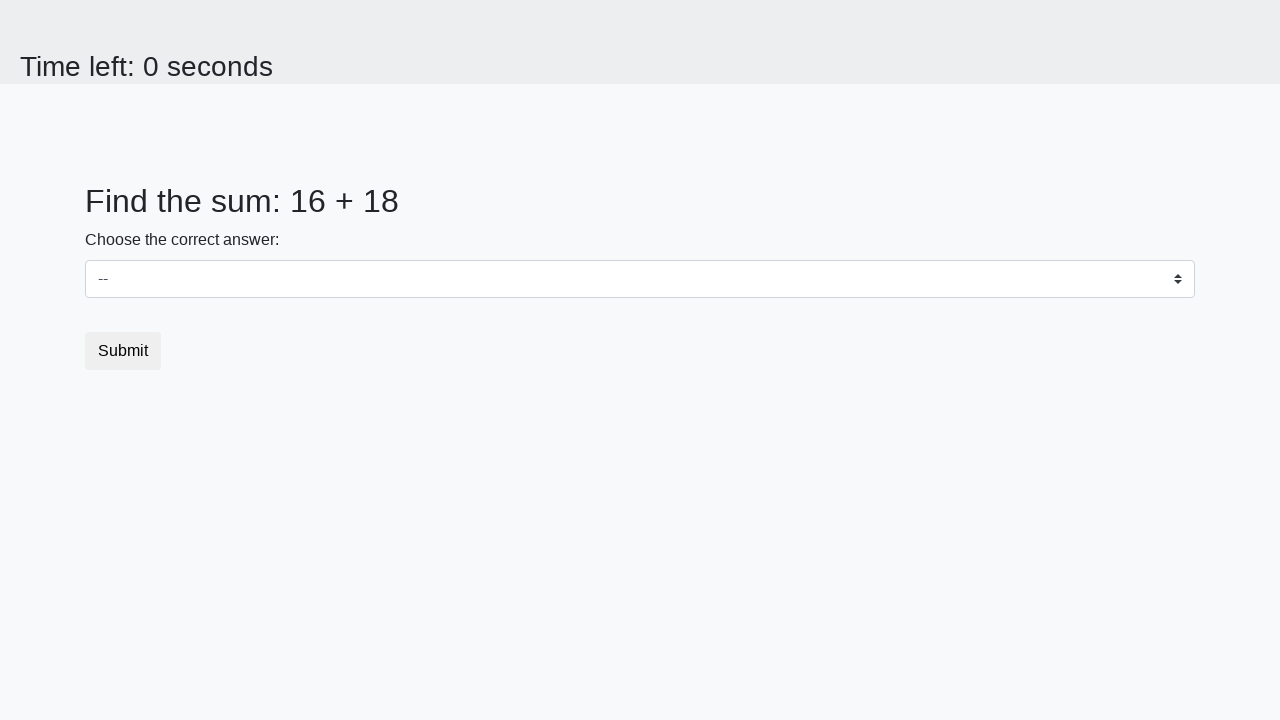

Calculated sum of 16 + 18 = 34
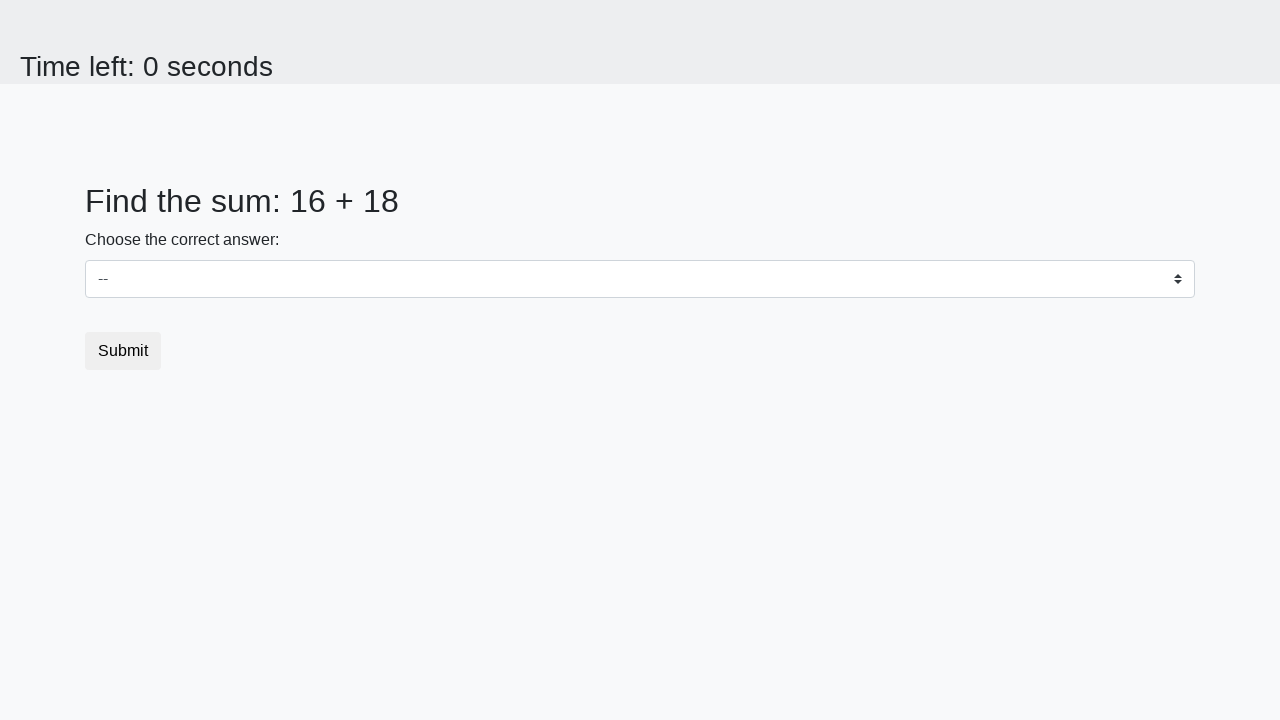

Selected value 34 from dropdown menu on select
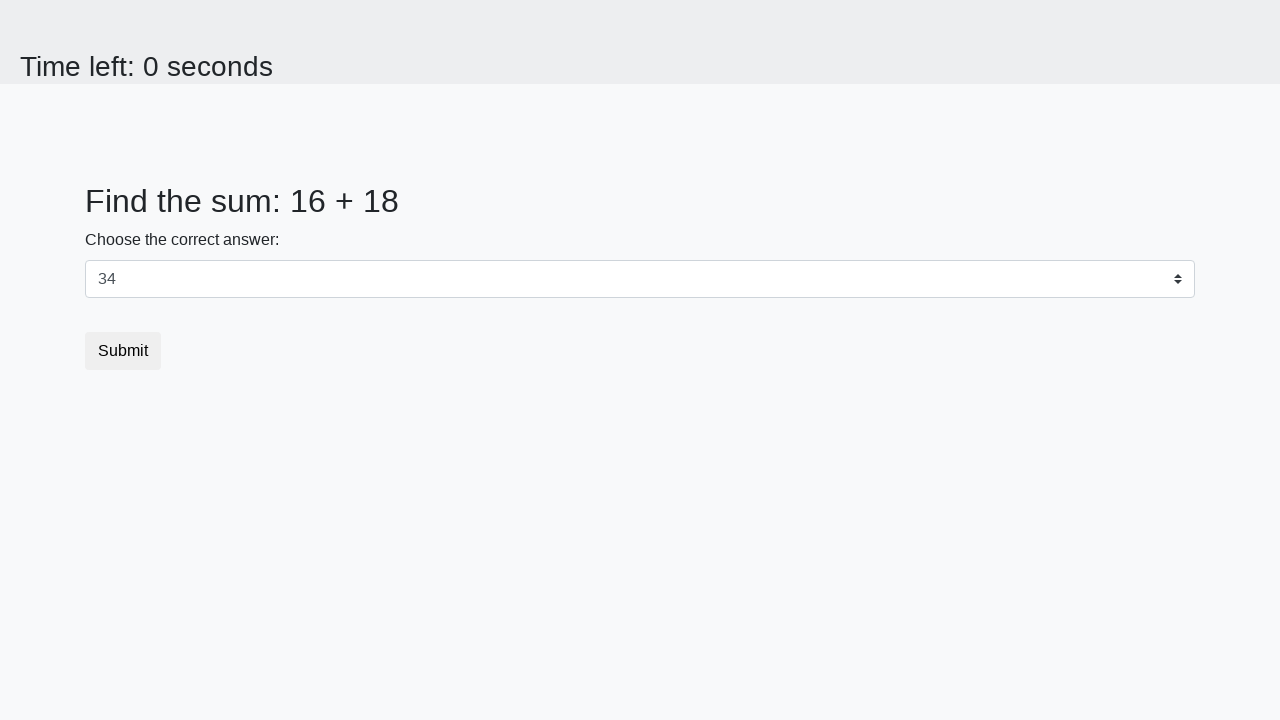

Clicked submit button at (123, 351) on button.btn
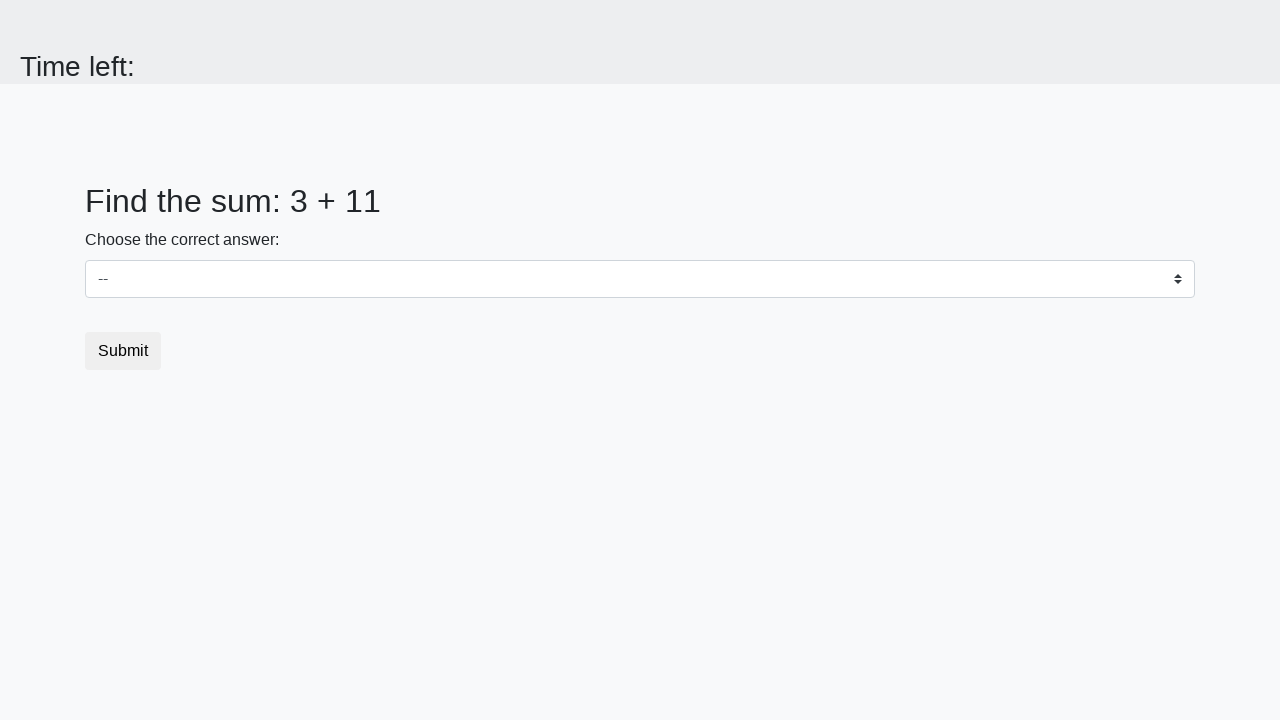

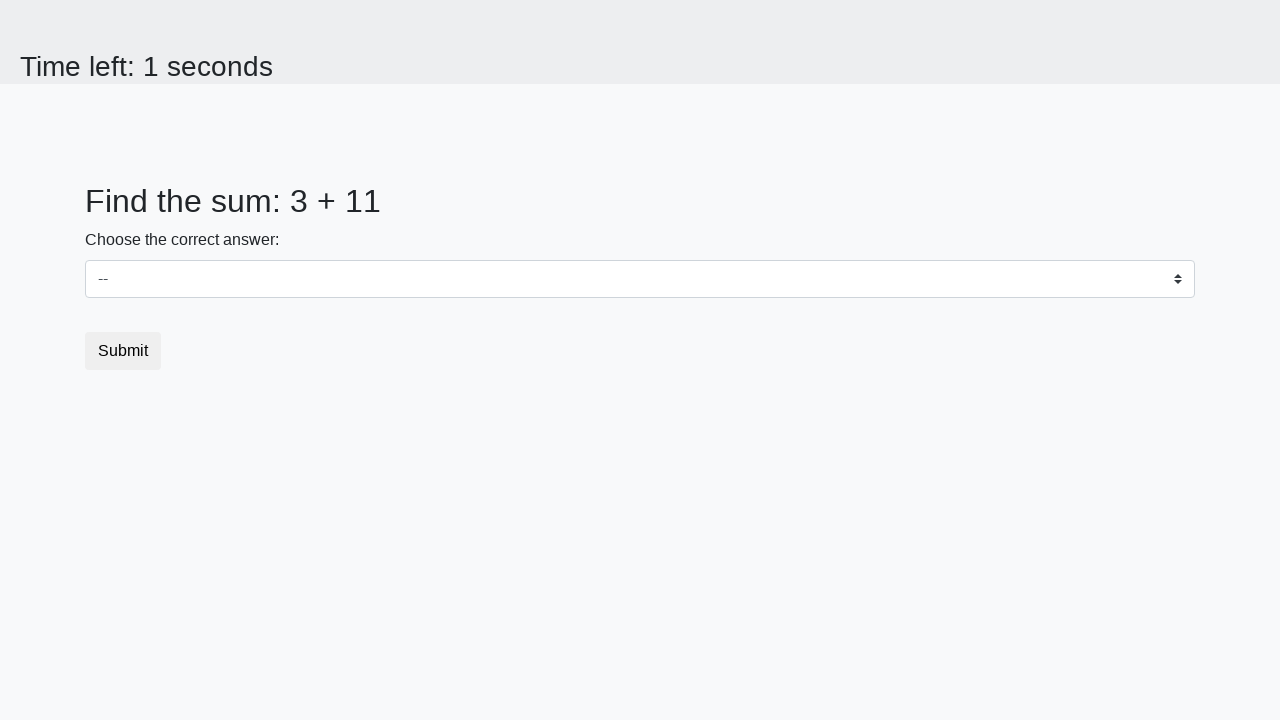